Tests e-commerce functionality by searching for products, adding a specific item (Cashews) to cart, and proceeding through checkout flow

Starting URL: https://rahulshettyacademy.com/seleniumPractise

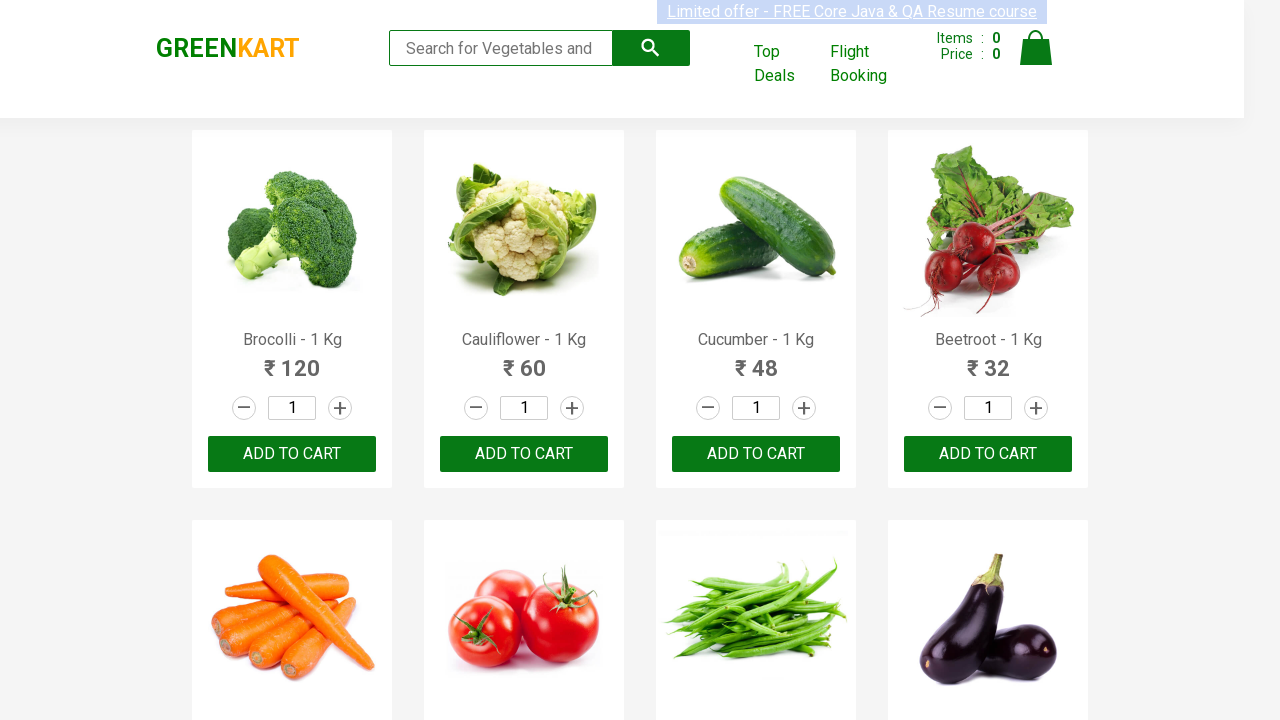

Filled search box with 'ca' to find Cashews on .search-keyword
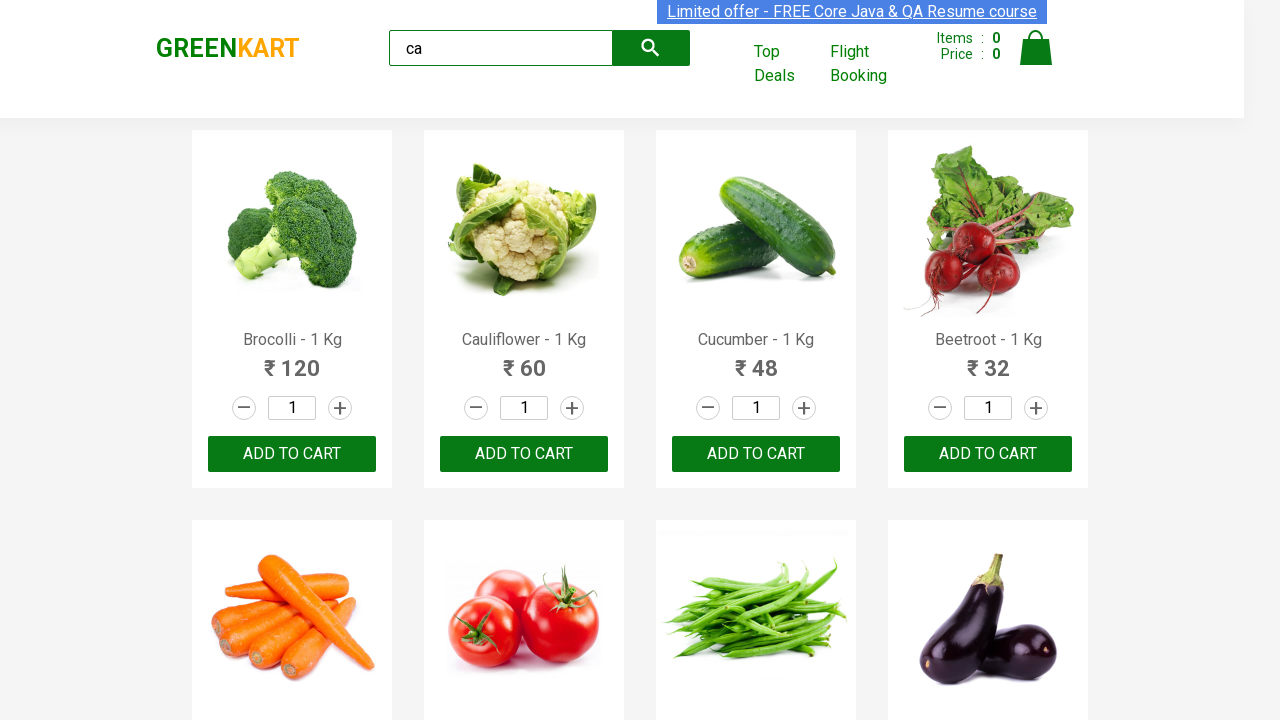

Waited for products to load
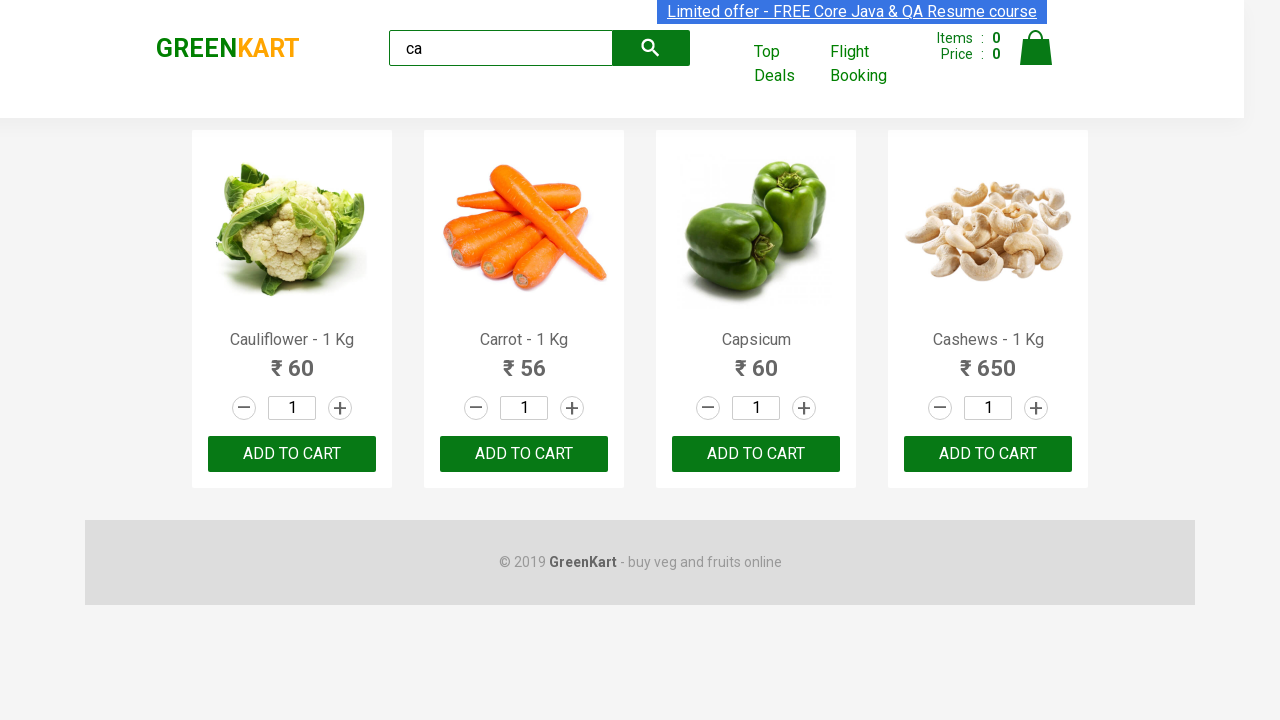

Located all product elements
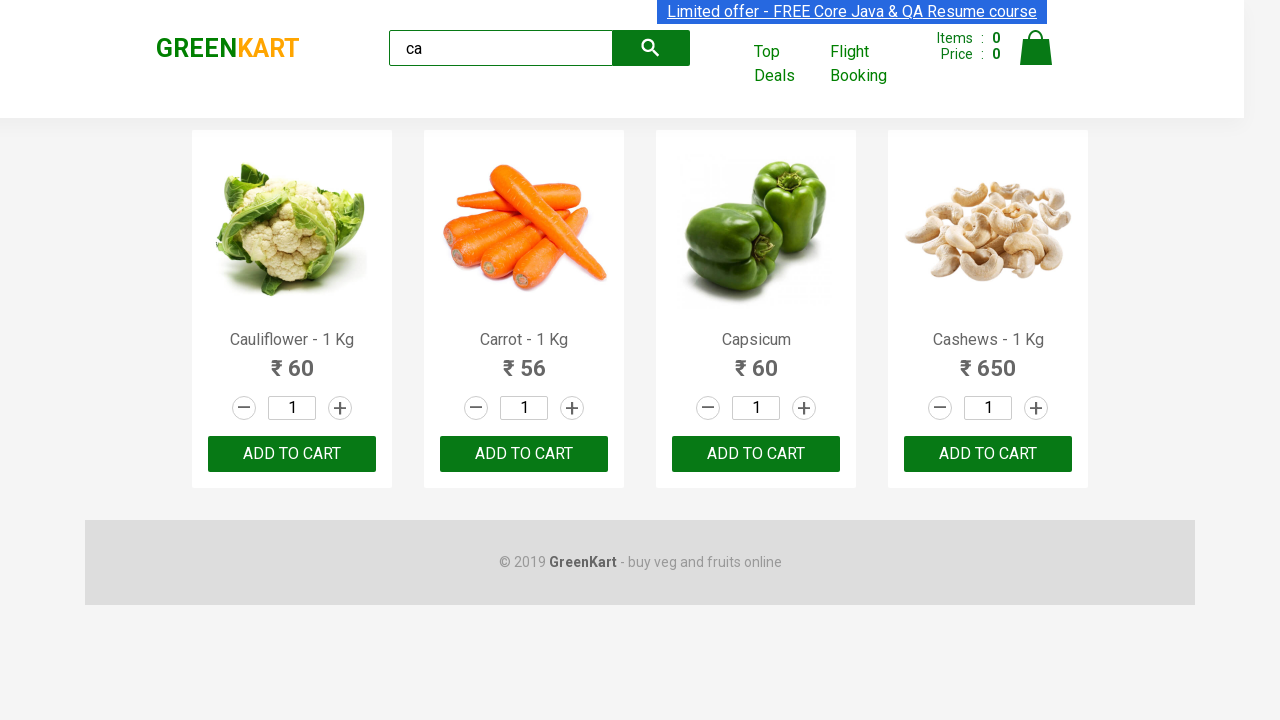

Checked product name: Cauliflower - 1 Kg
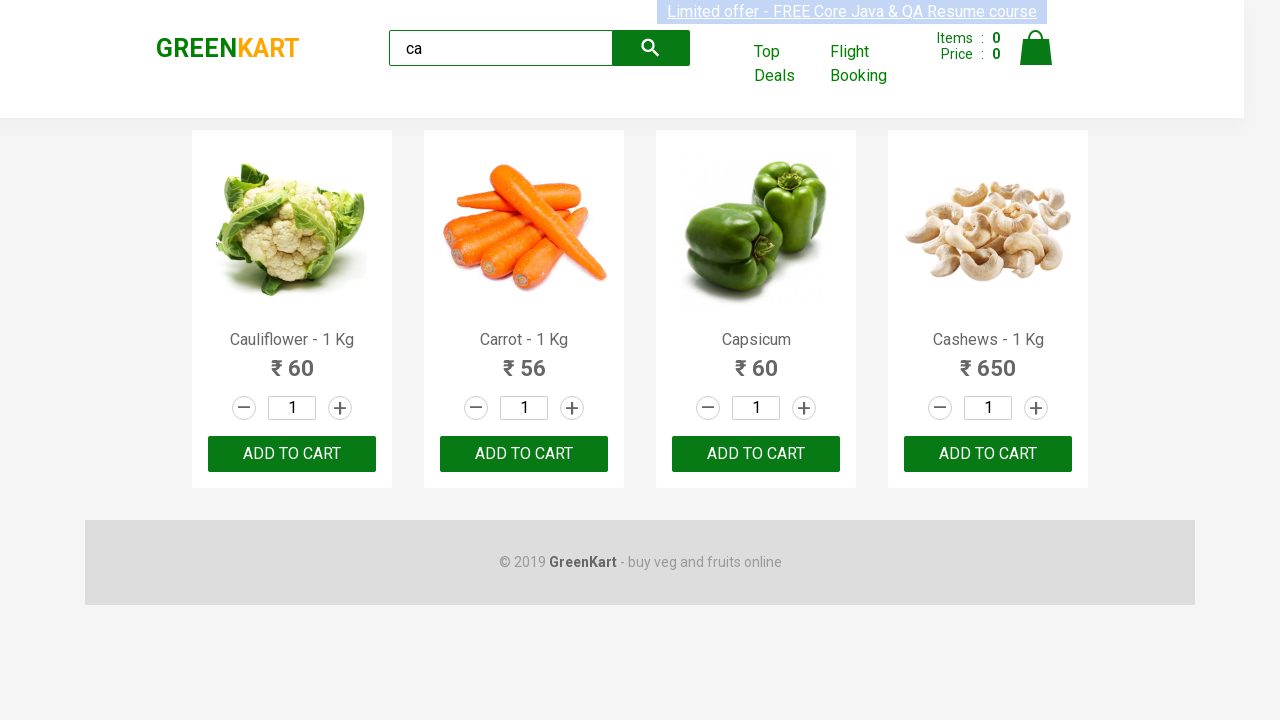

Checked product name: Carrot - 1 Kg
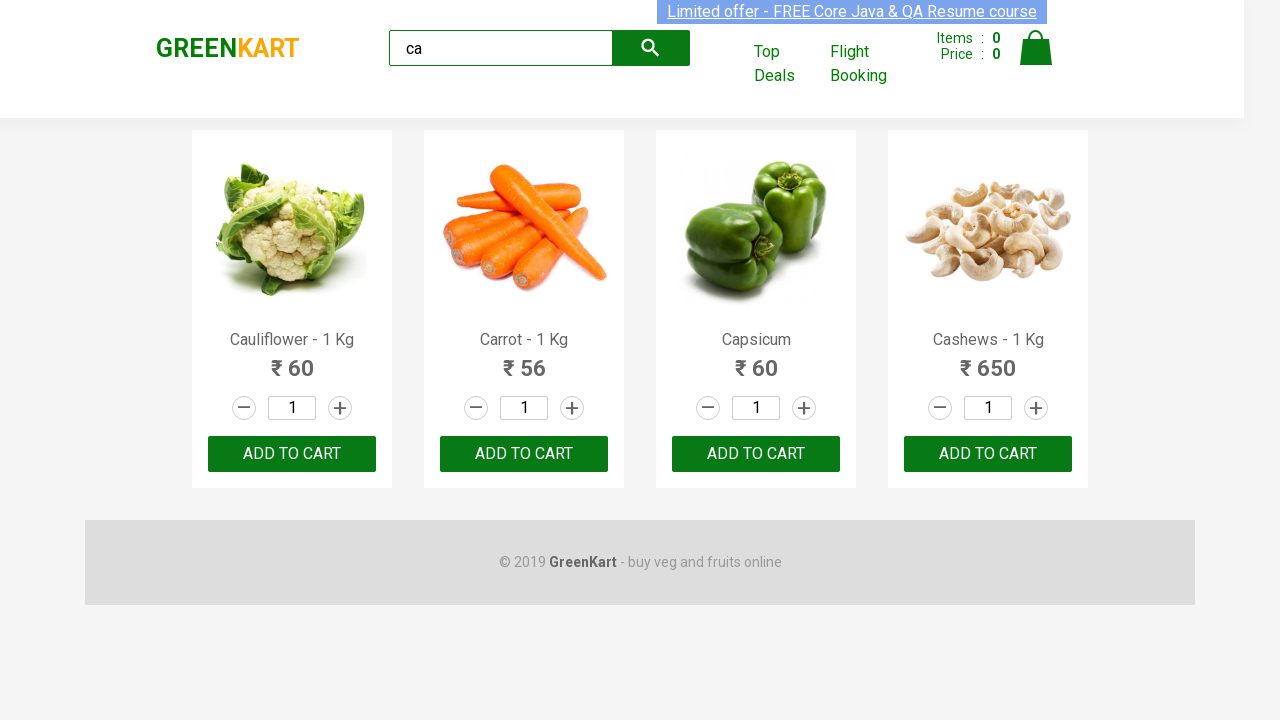

Checked product name: Capsicum
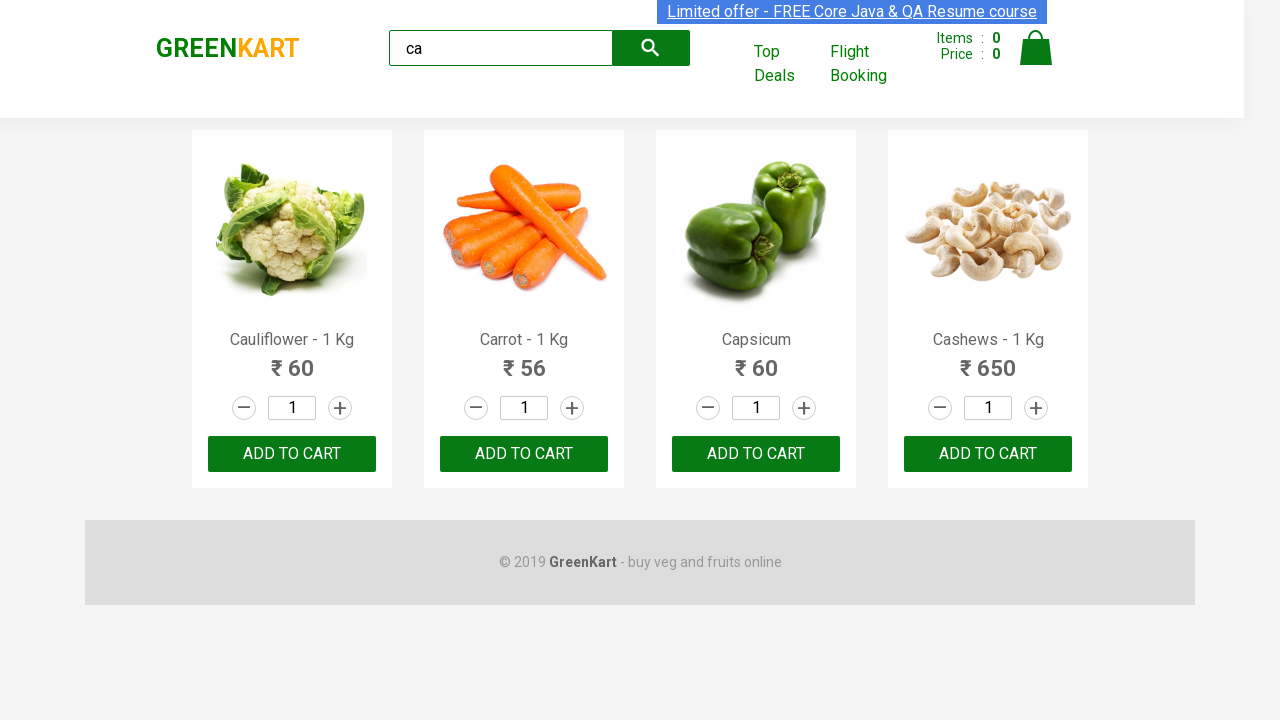

Checked product name: Cashews - 1 Kg
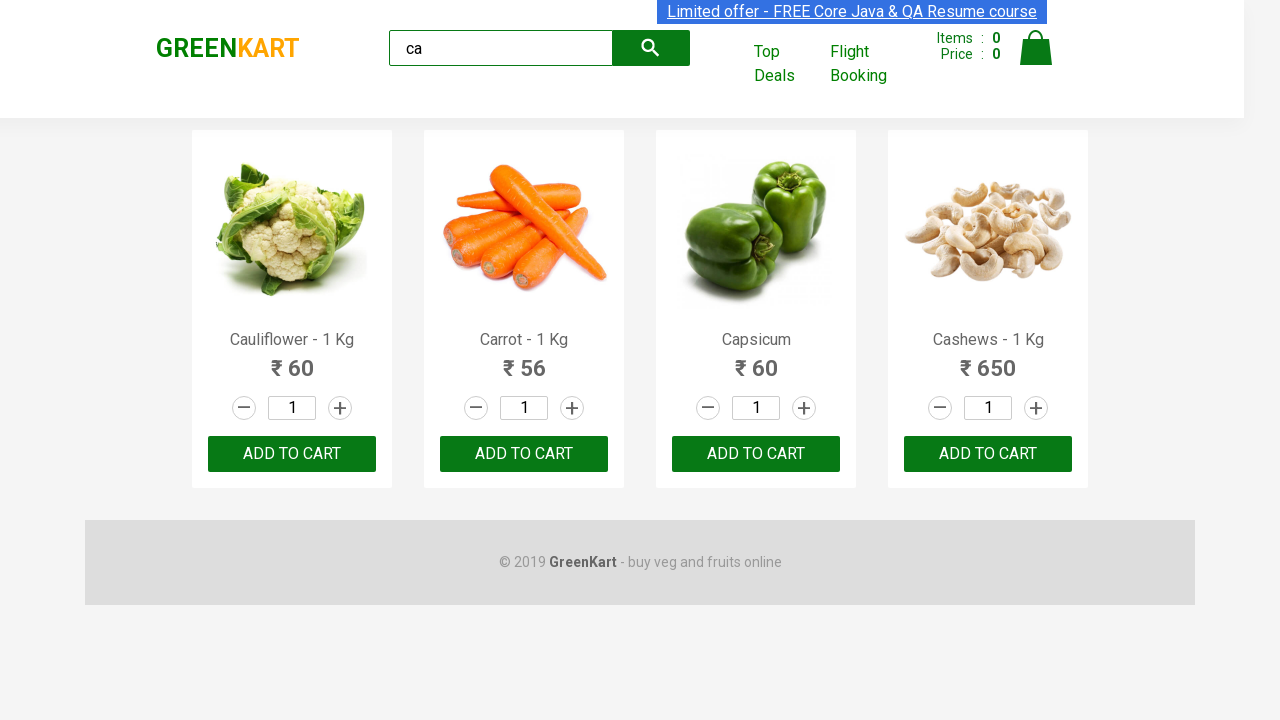

Clicked Add to Cart button for Cashews at (988, 454) on .products .product >> nth=3 >> button
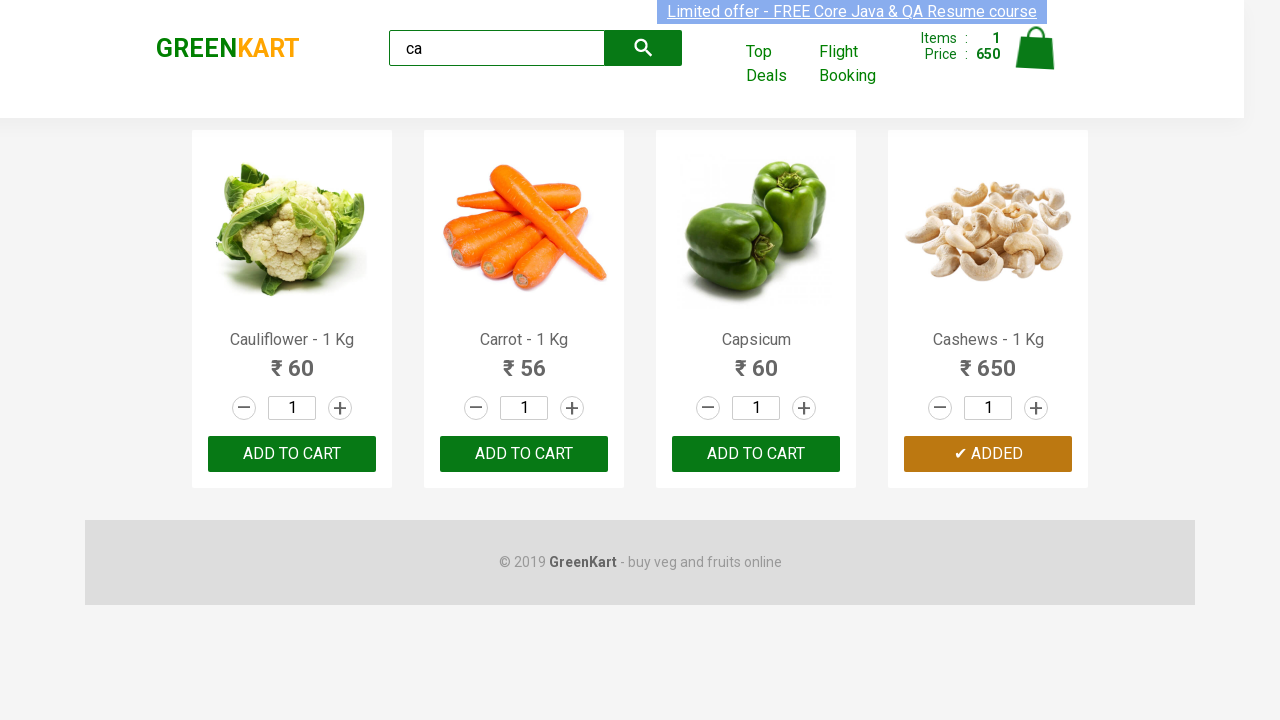

Clicked cart icon to view cart at (1036, 48) on .cart-icon > img
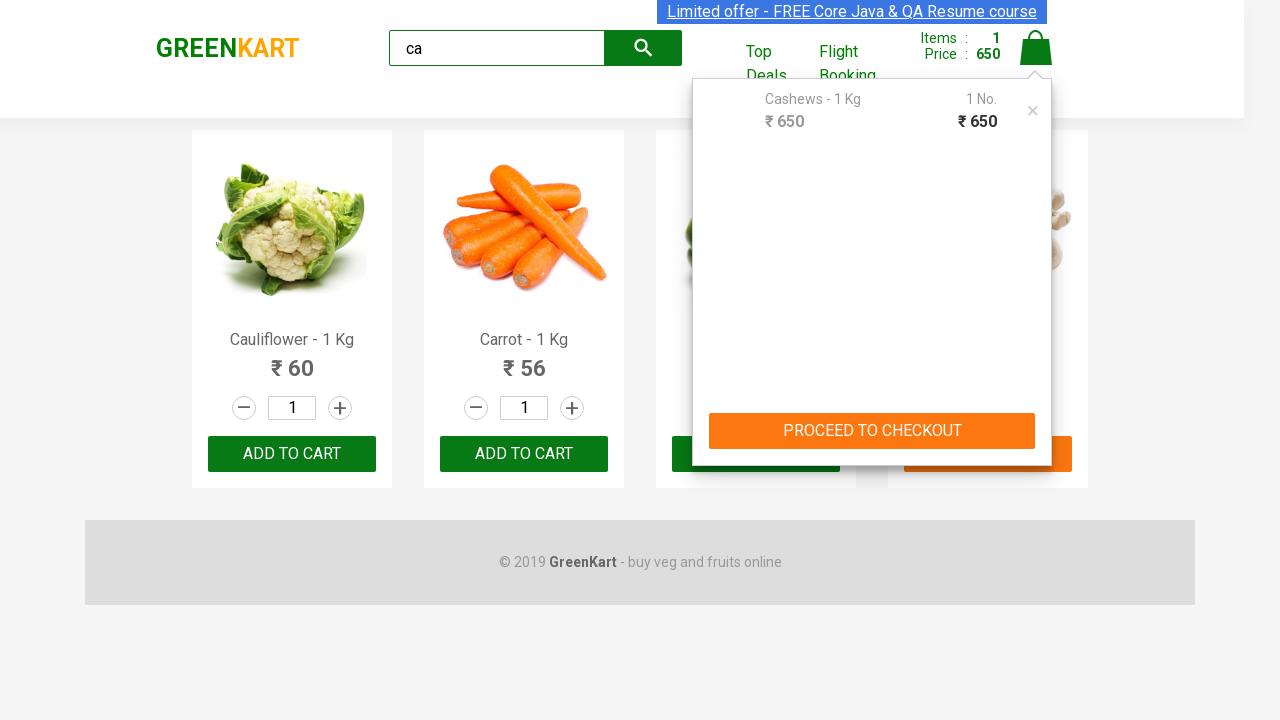

Clicked Proceed to Checkout button at (872, 431) on text=PROCEED TO CHECKOUT
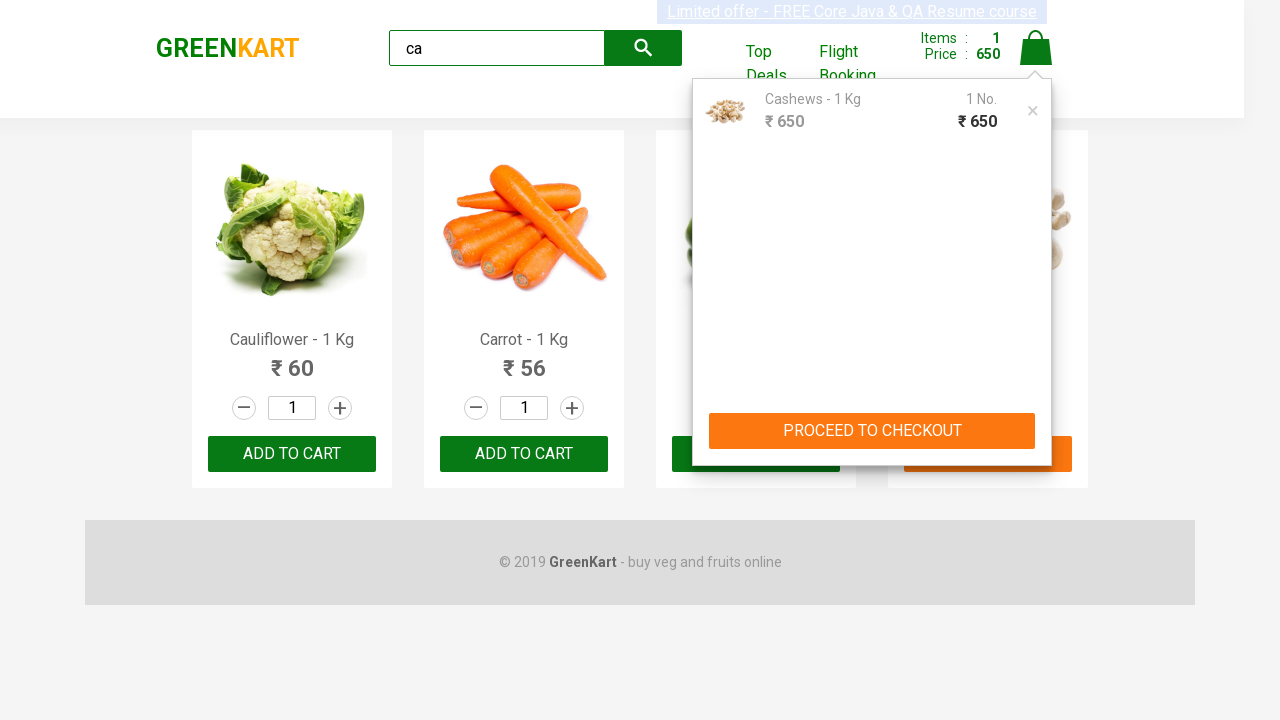

Clicked Place Order button at (1036, 420) on text=Place Order
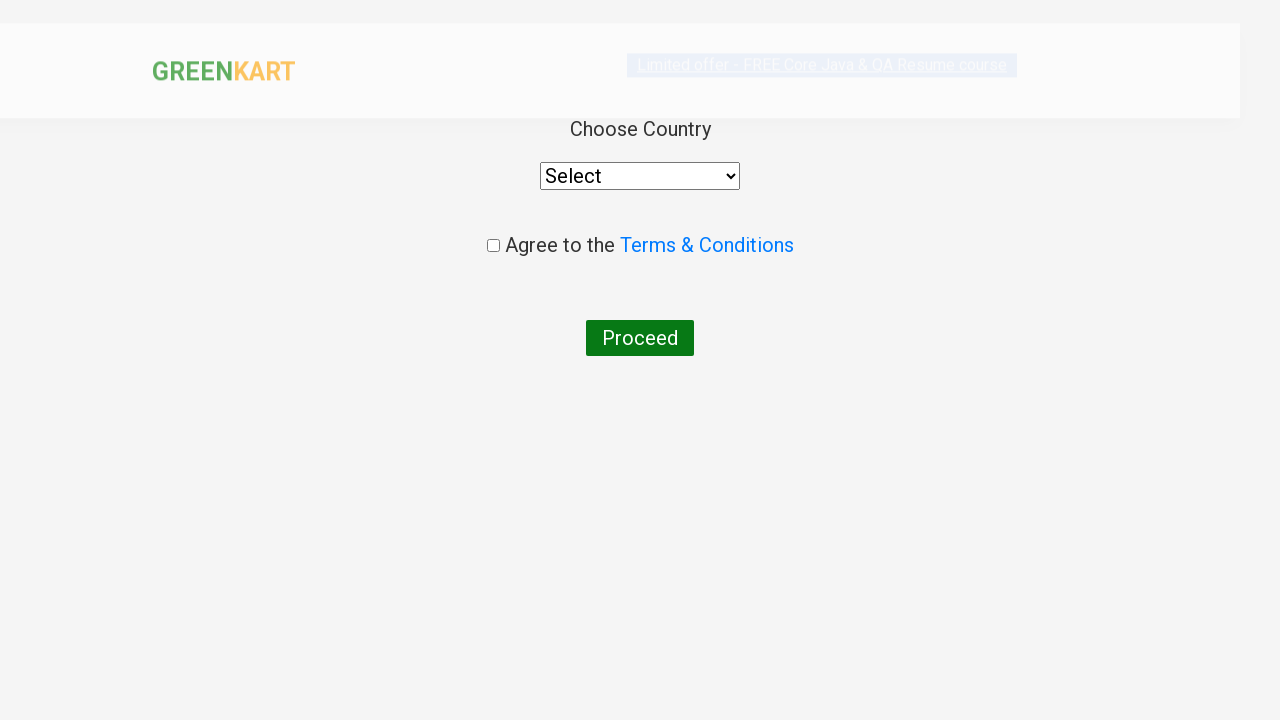

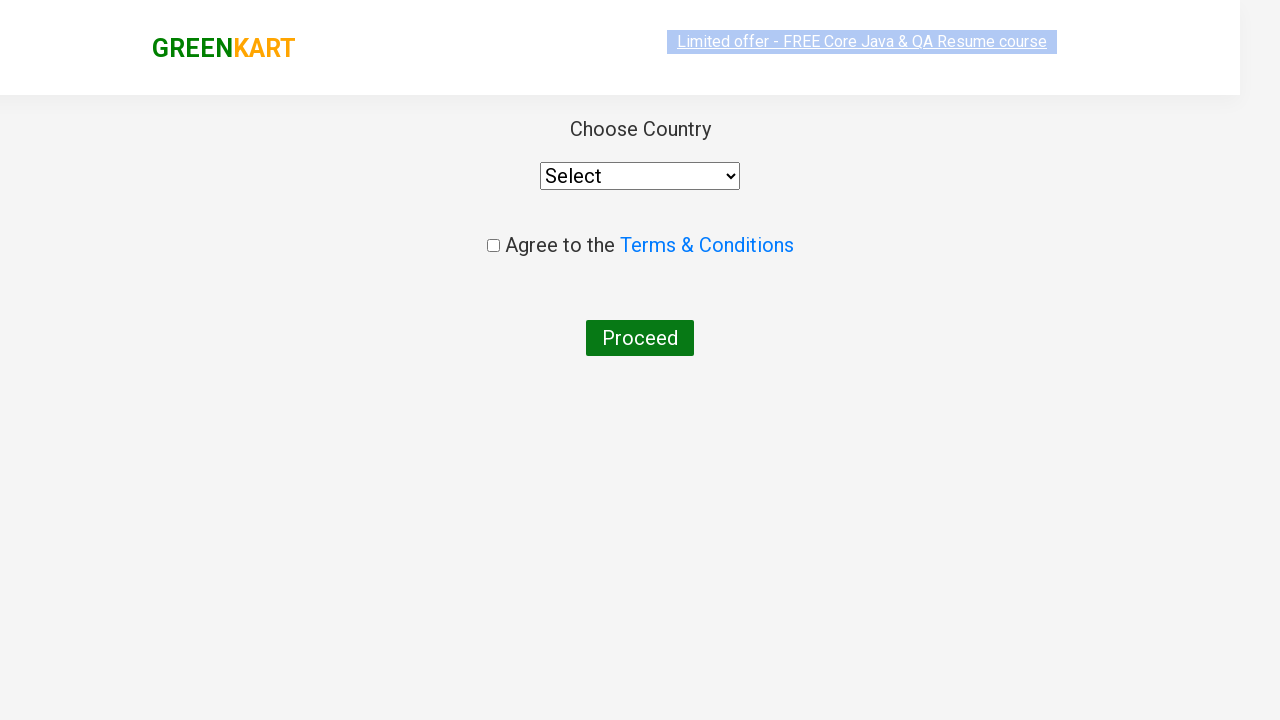